Tests a registration form by filling in required fields (first name, last name, email) and submitting the form, then verifies successful registration by checking for a congratulations message.

Starting URL: http://suninjuly.github.io/registration1.html

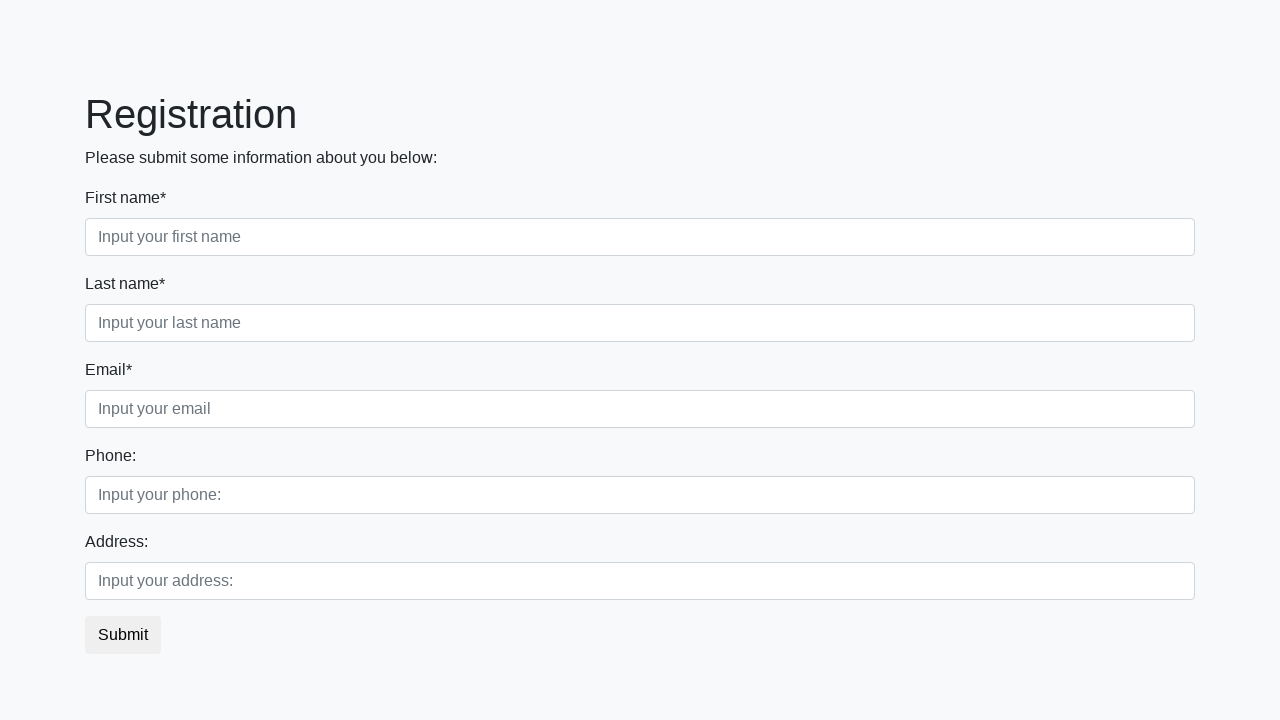

Filled first name field with 'Ivan' on input:first-of-type
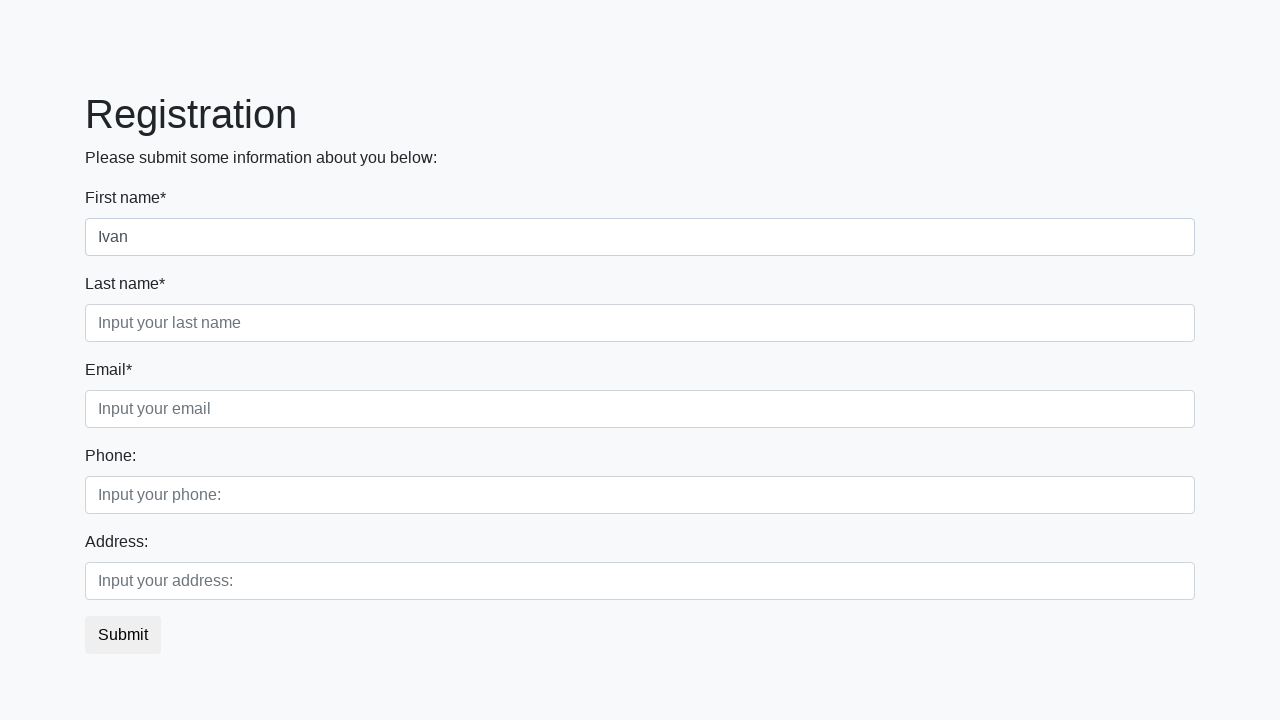

Filled last name field with 'Petrov' on input[placeholder='Input your last name']
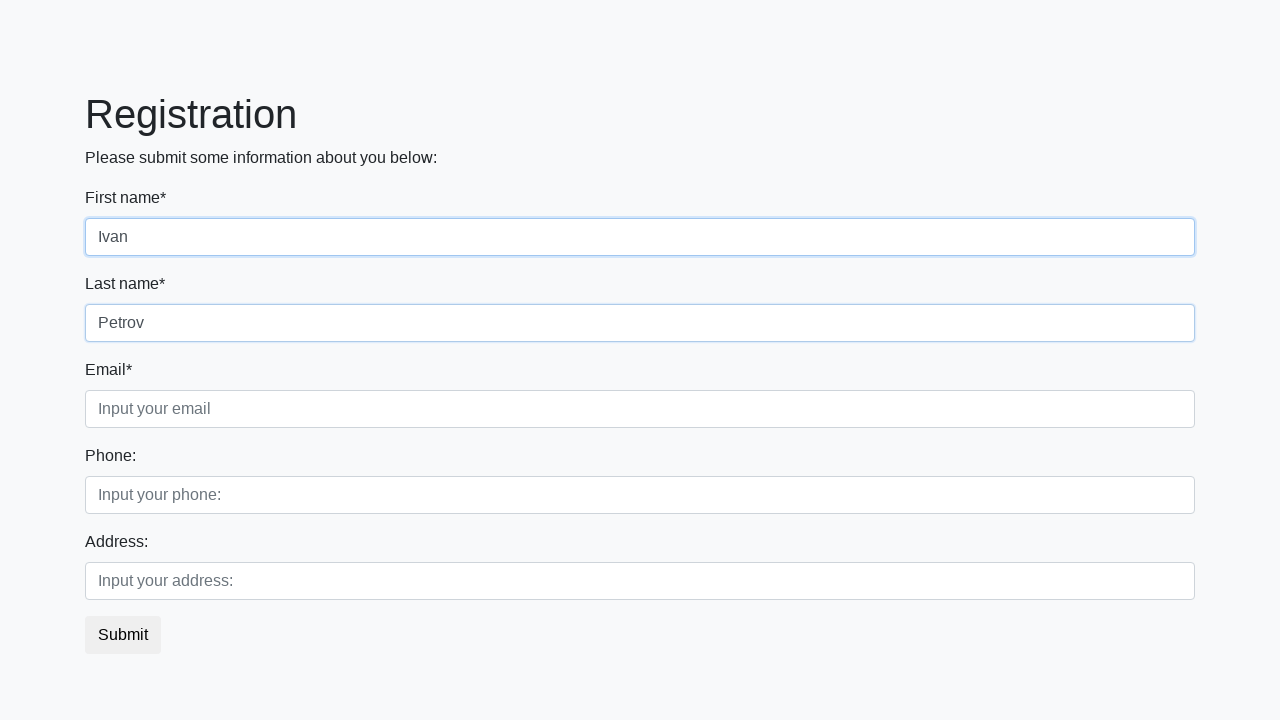

Filled email field with 'testuser@gmail.com' on .form-control.third
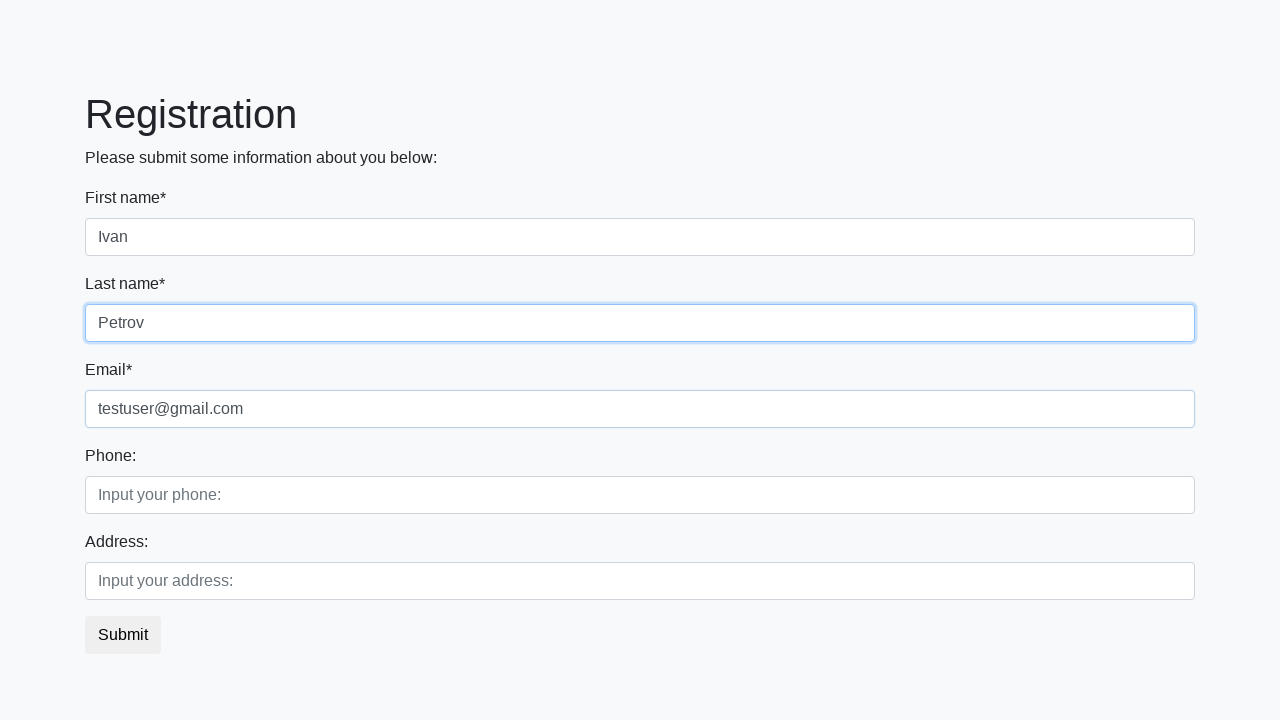

Clicked submit button to register at (123, 635) on button[type='submit']
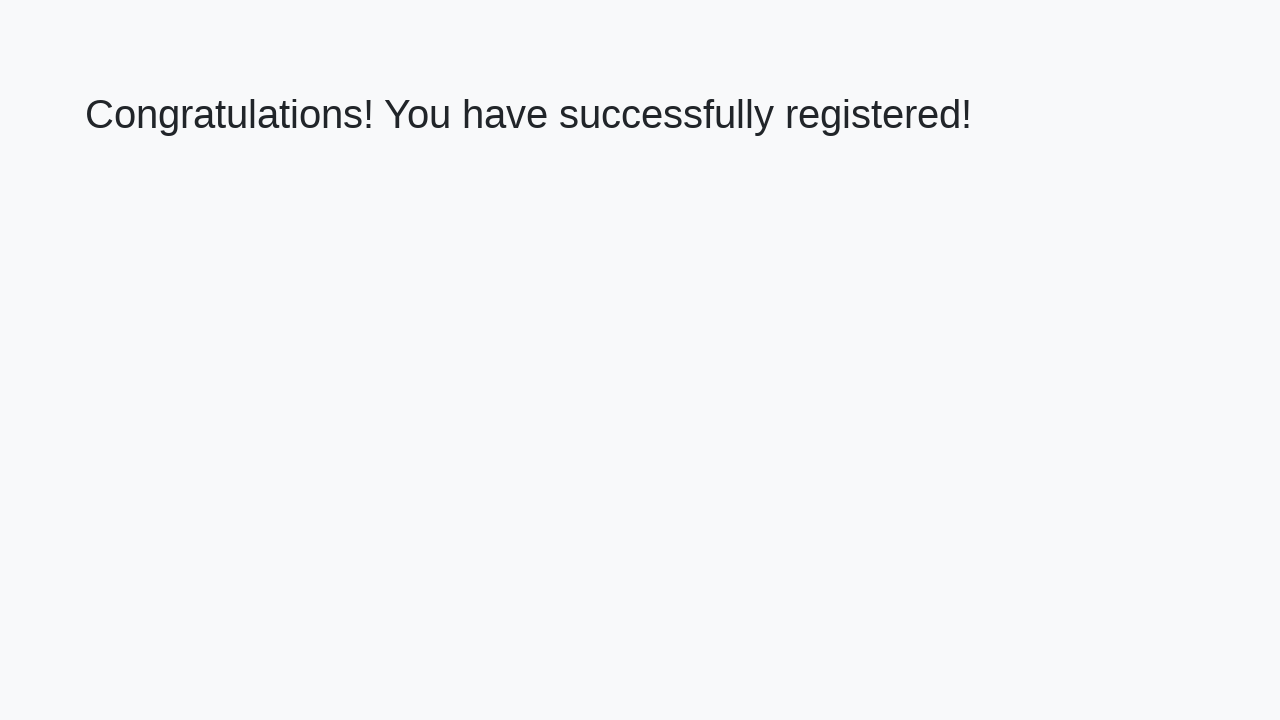

Congratulations message header loaded
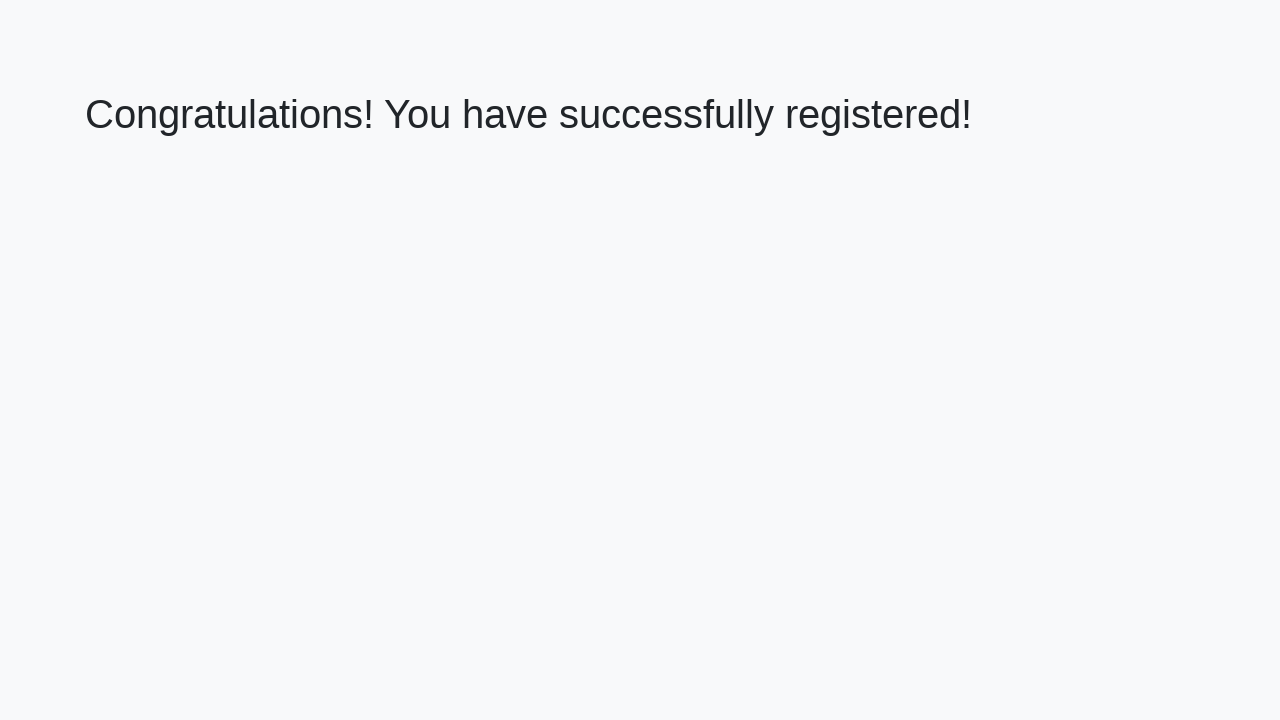

Retrieved congratulations message text
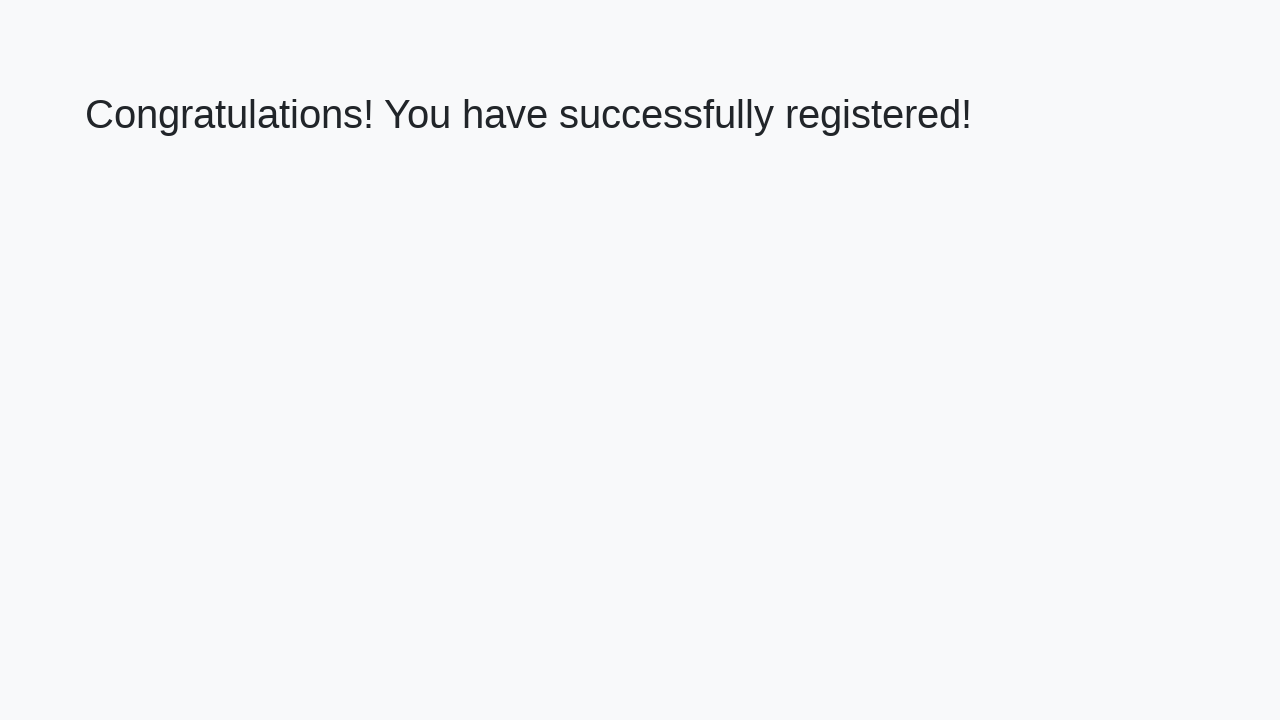

Verified success message: 'Congratulations! You have successfully registered!'
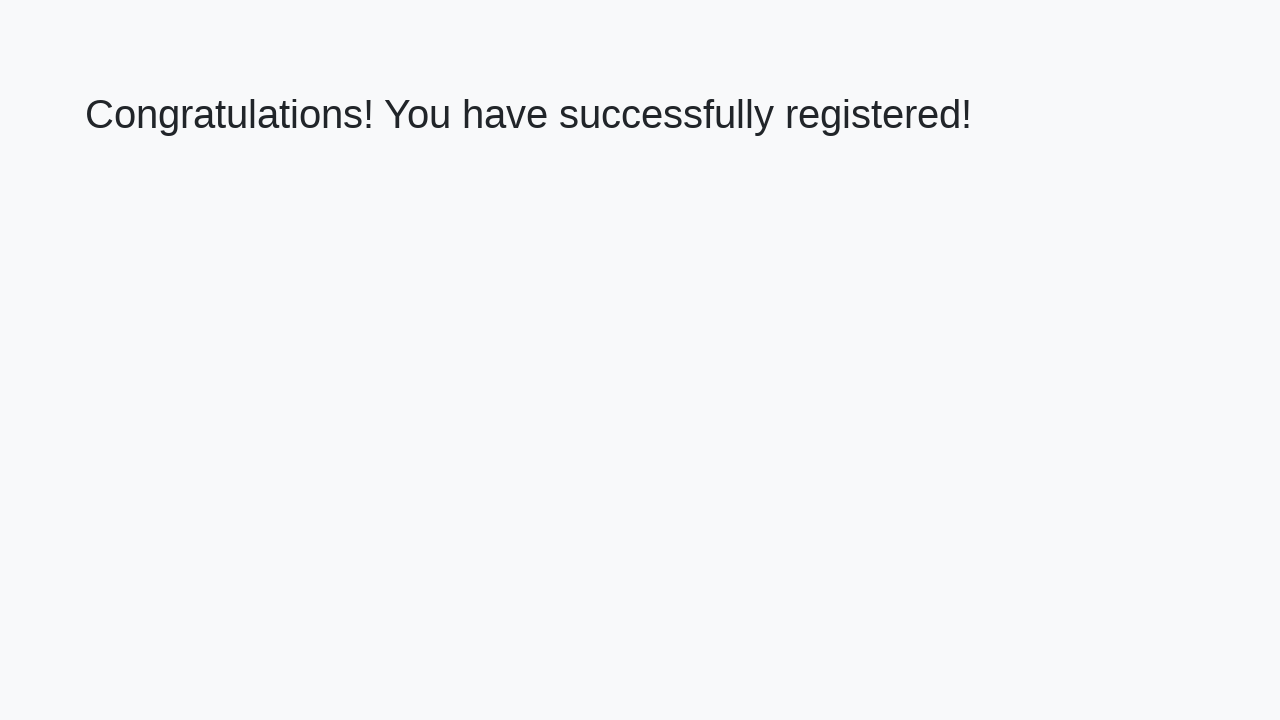

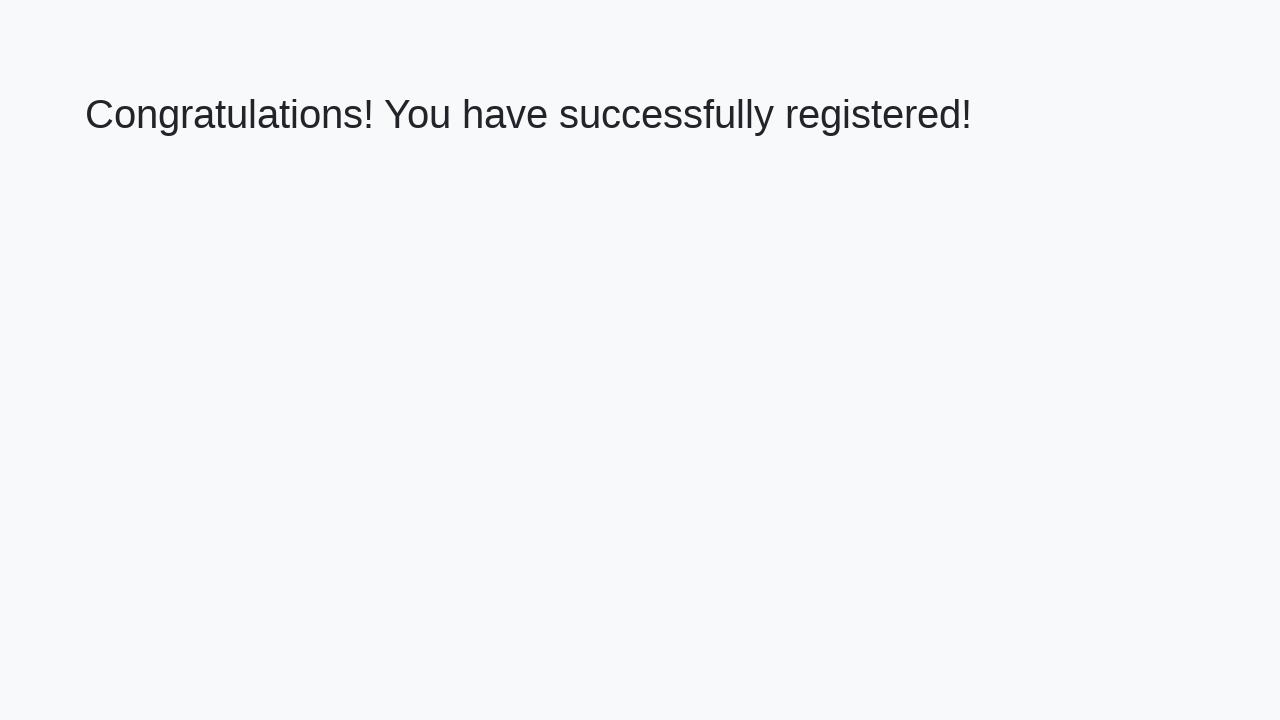